Tests mouse hover functionality by hovering over an avatar image and verifying that additional caption information is displayed

Starting URL: http://the-internet.herokuapp.com/hovers

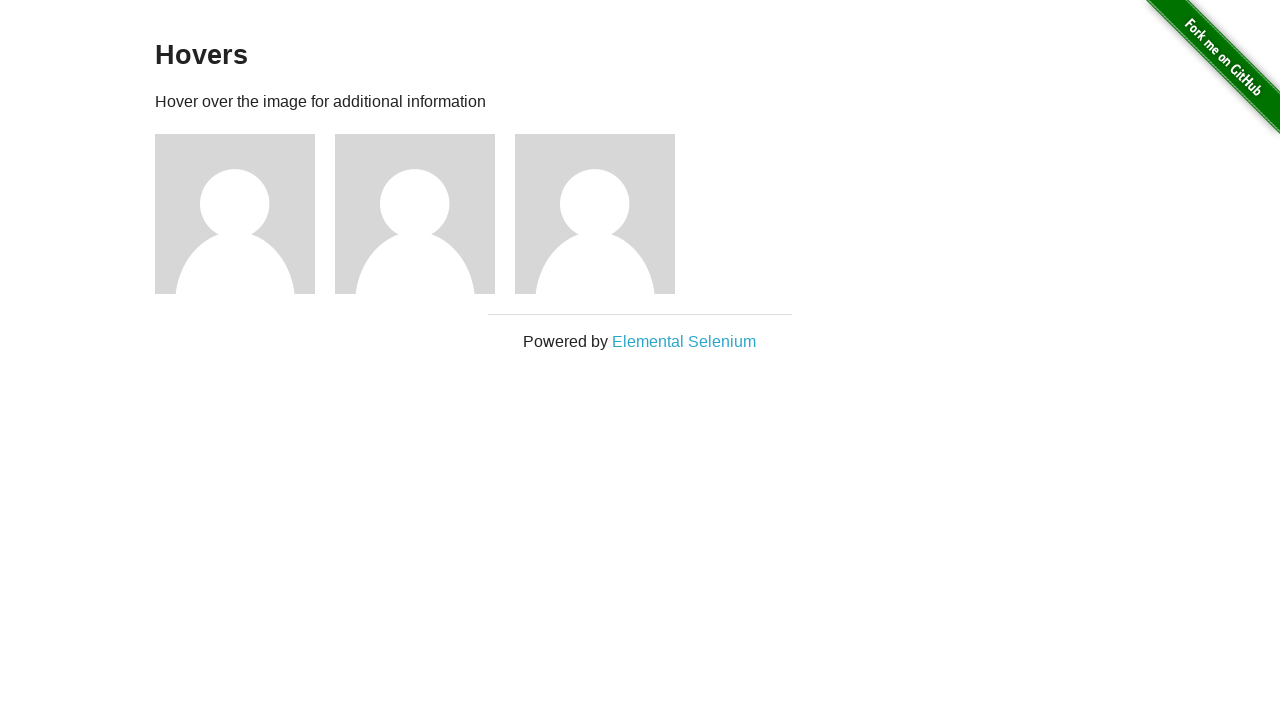

Located the first avatar figure element
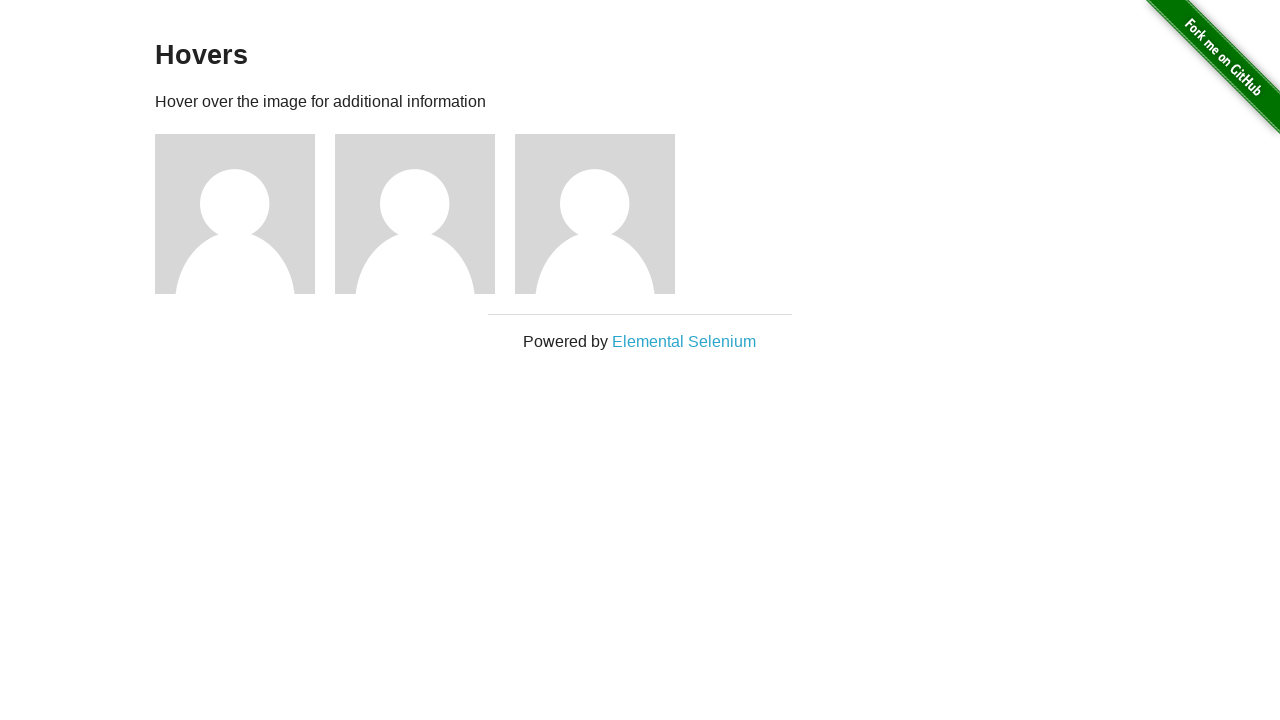

Hovered over the avatar image at (245, 214) on .figure >> nth=0
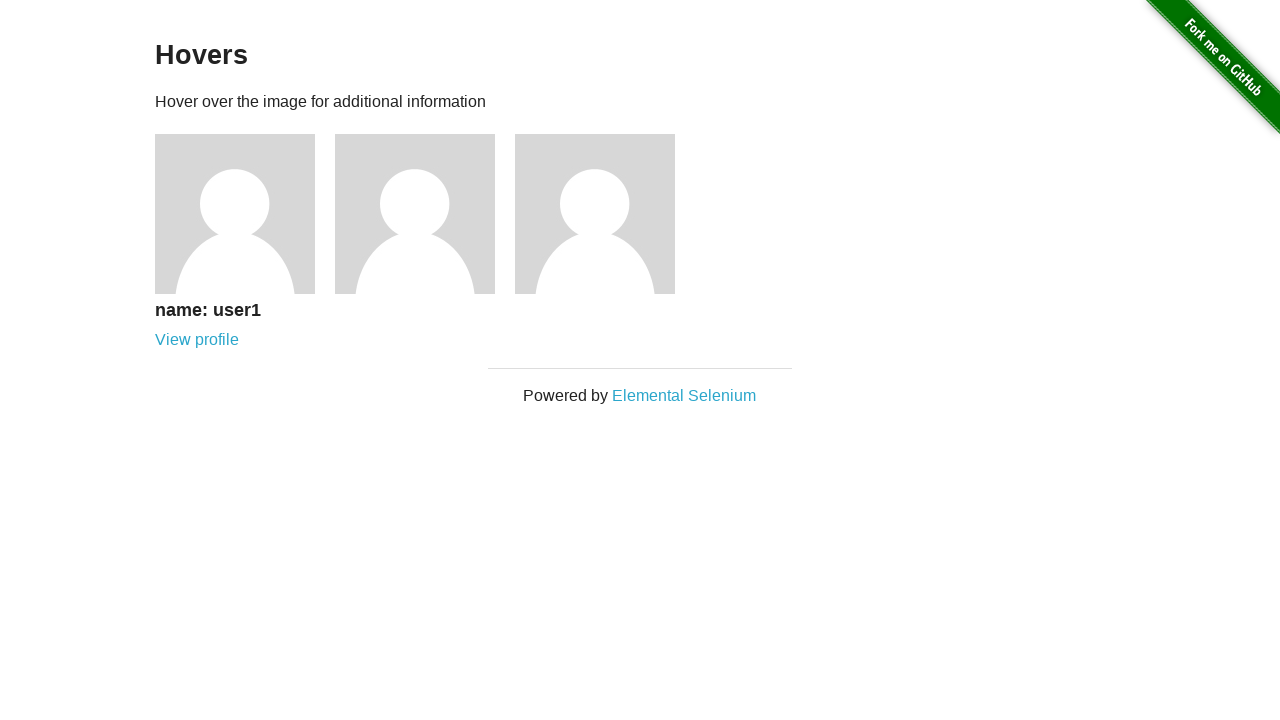

Waited for figcaption element to appear
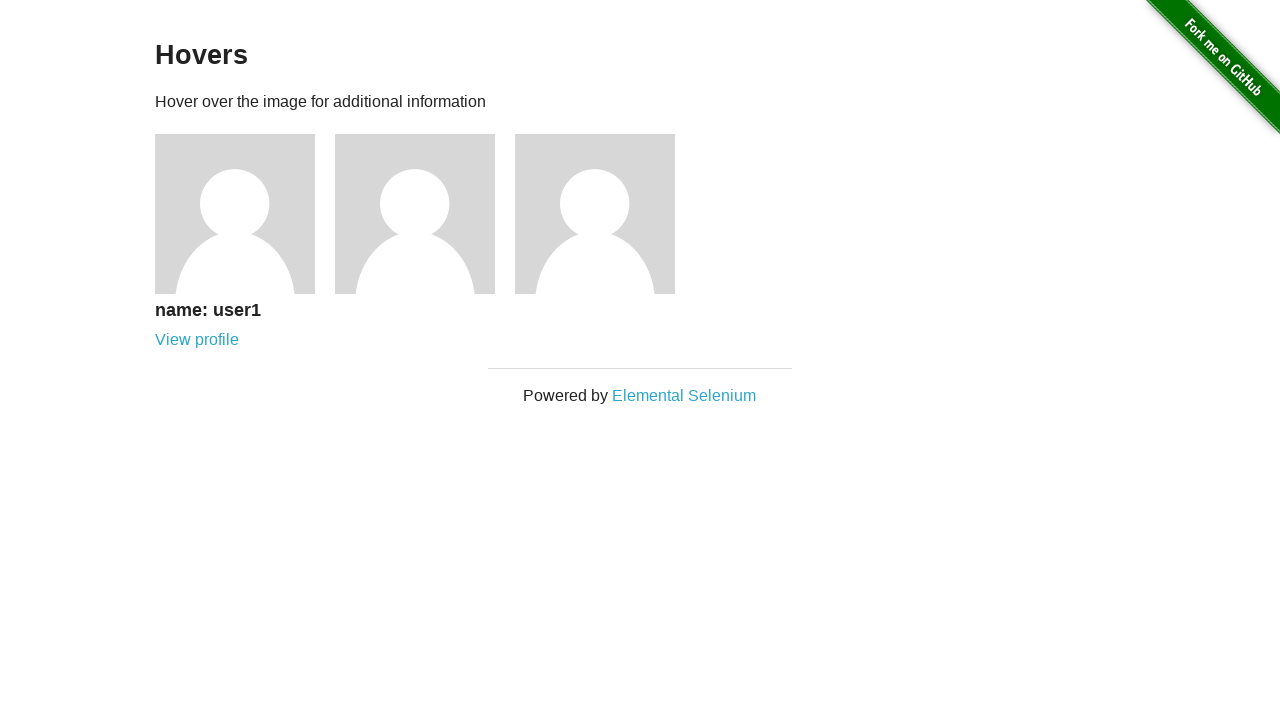

Verified that caption information is visible on hover
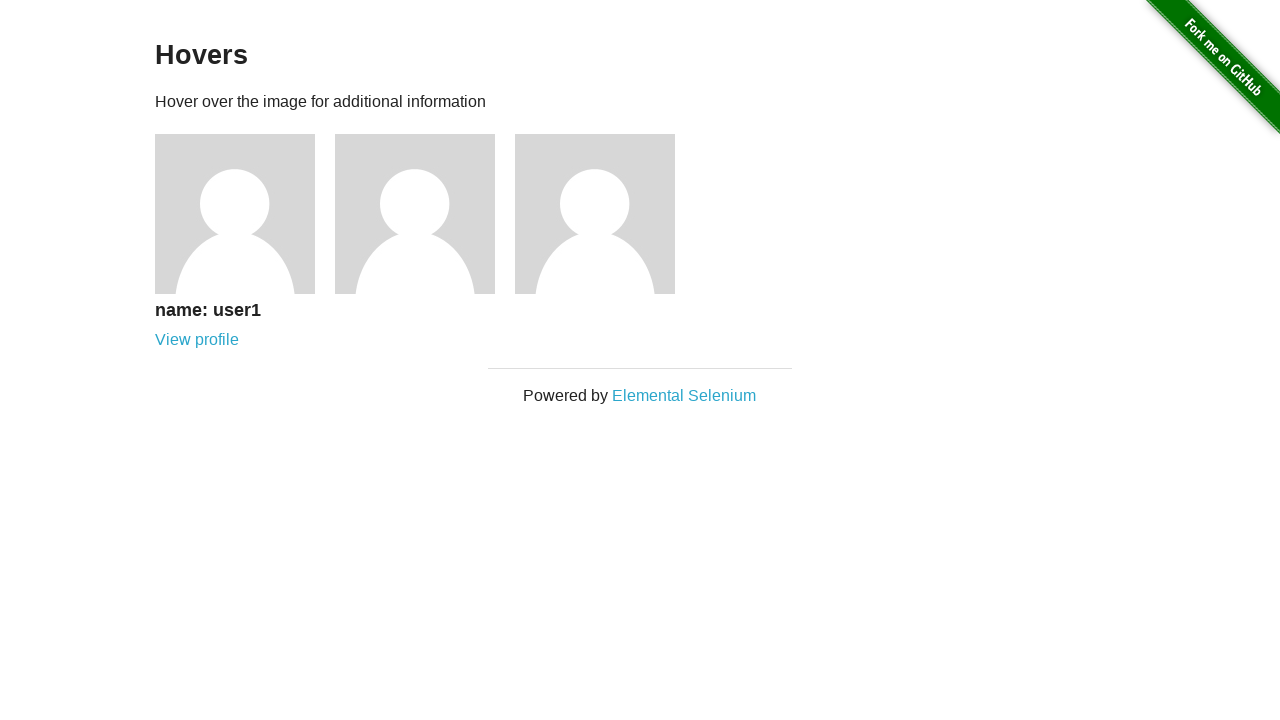

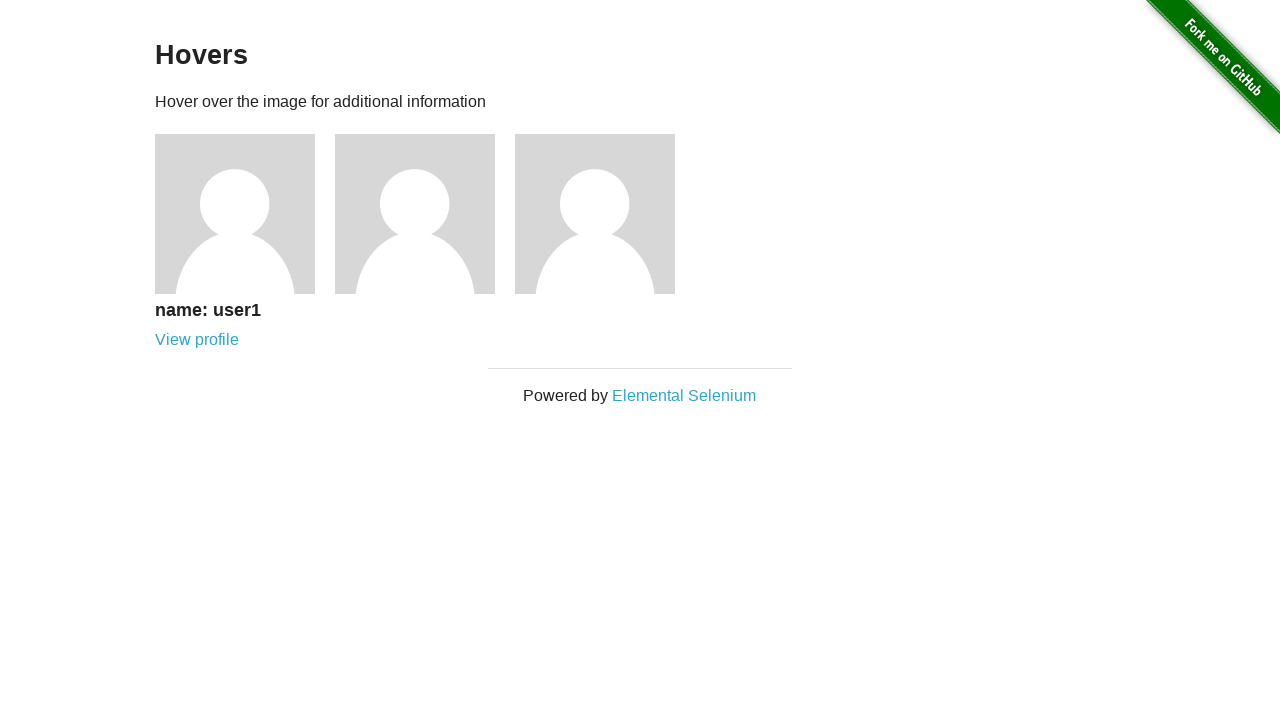